Opens YouTube homepage and verifies the page title equals "YouTube"

Starting URL: https://www.youtube.com

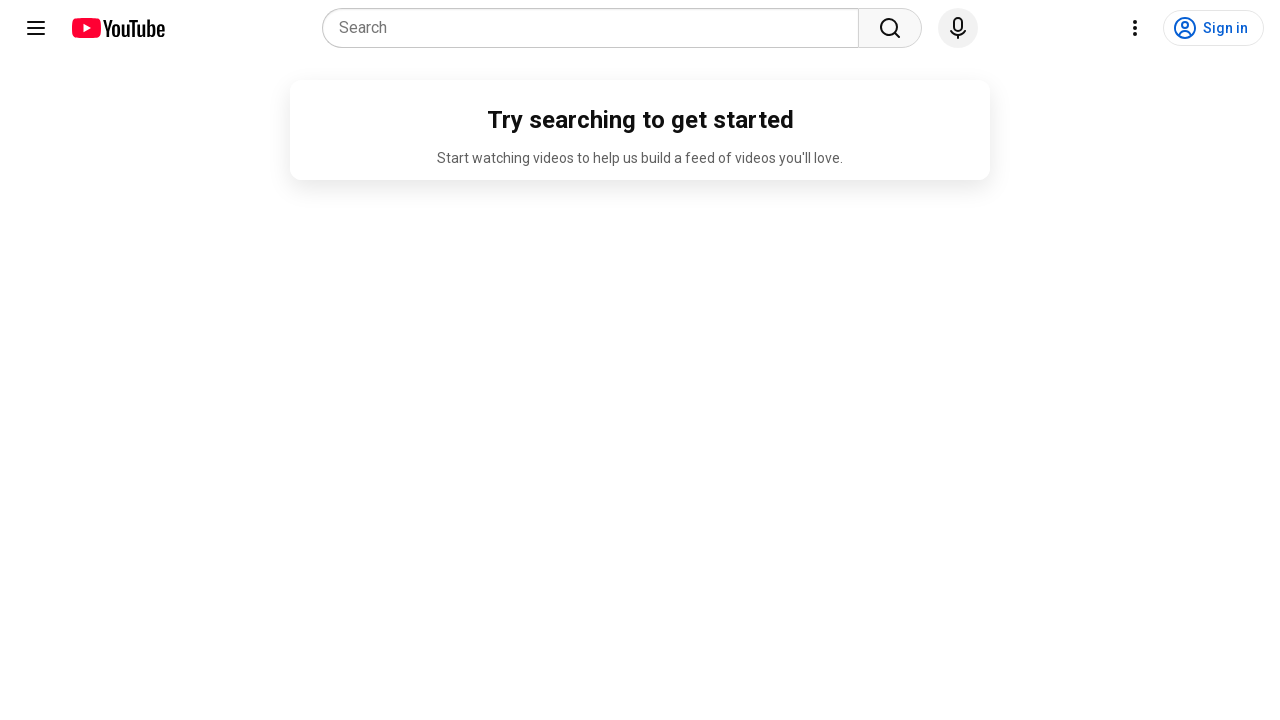

Navigated to YouTube homepage
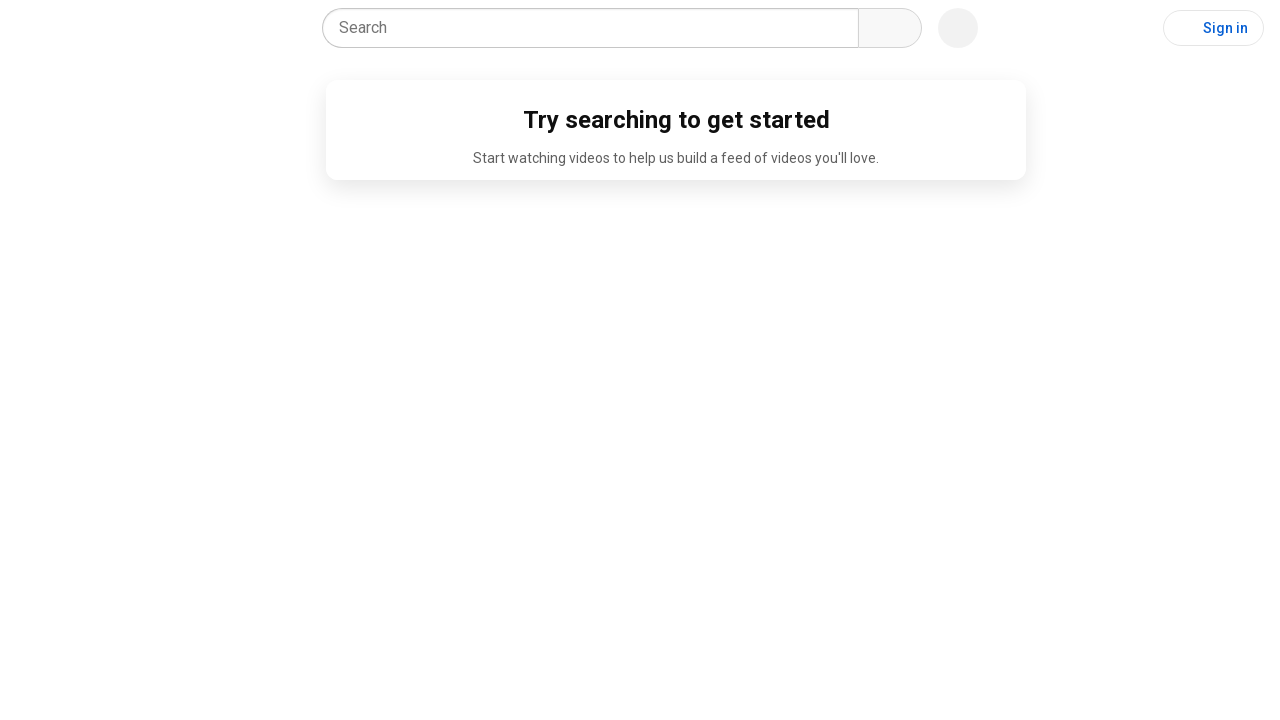

Verified page title equals 'YouTube'
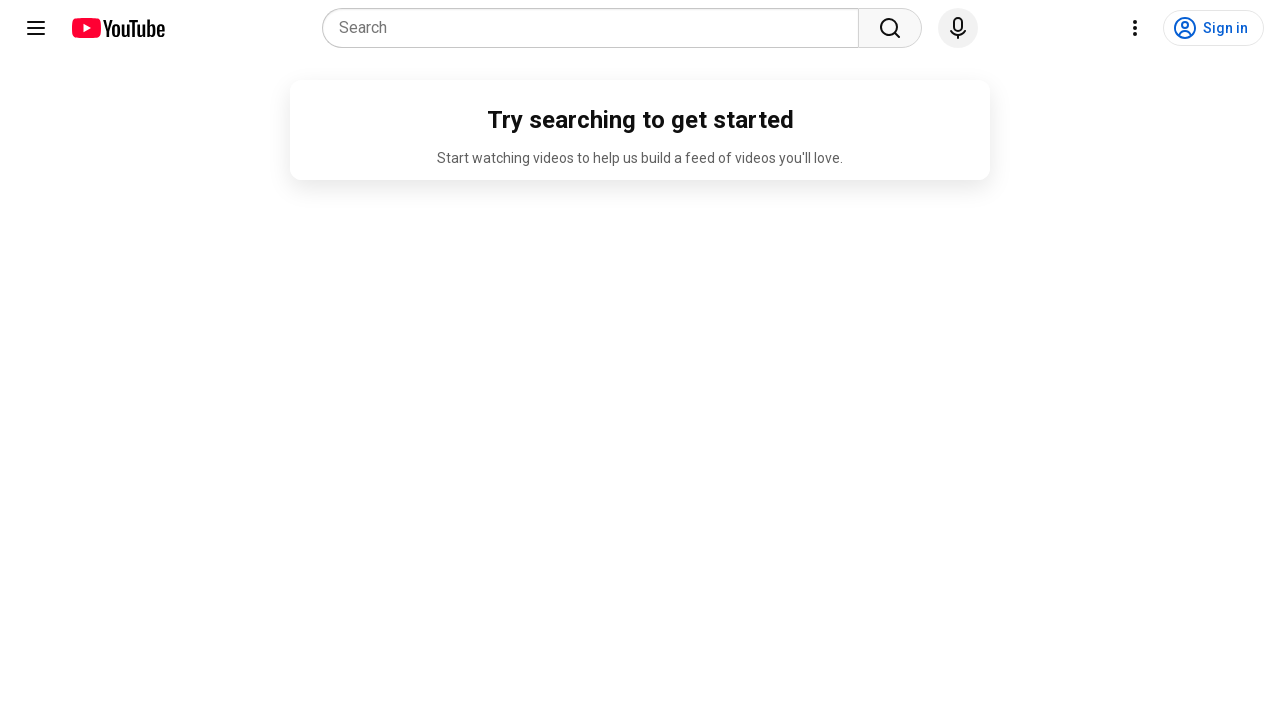

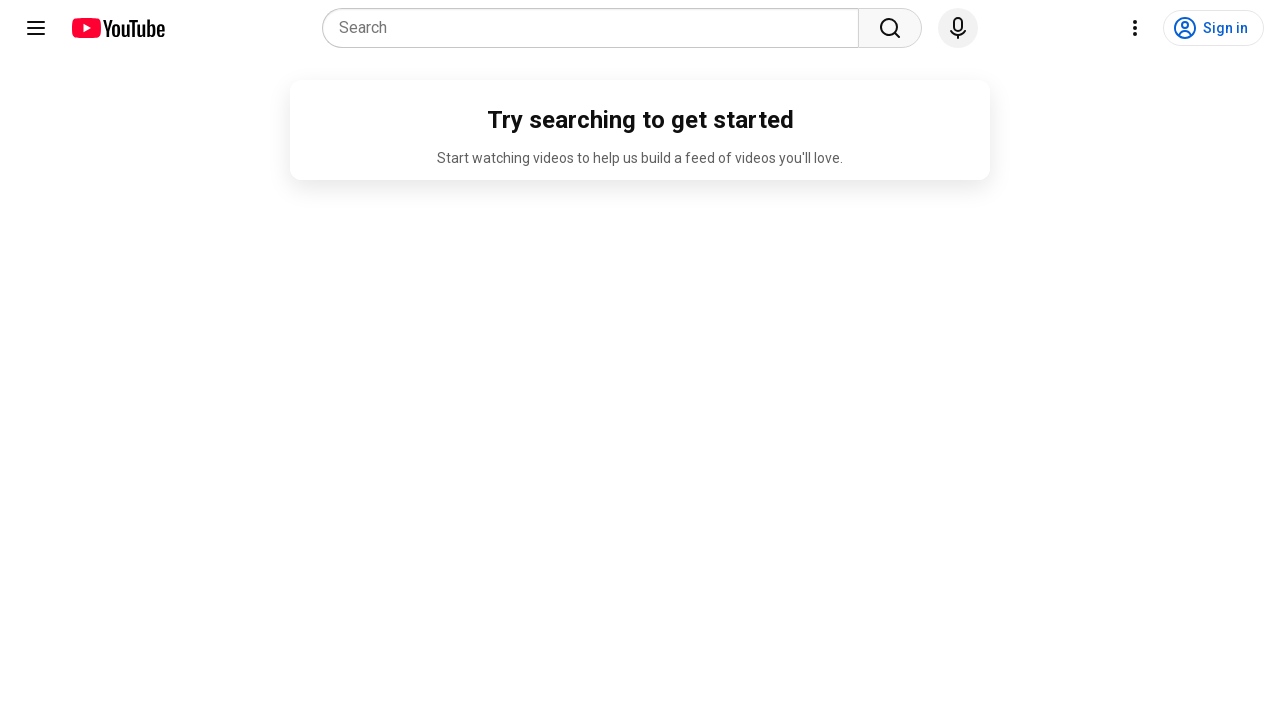